Navigates to the LetCode testing practice page and clicks on the 4th card footer item link, likely navigating to a specific practice section.

Starting URL: https://letcode.in/test

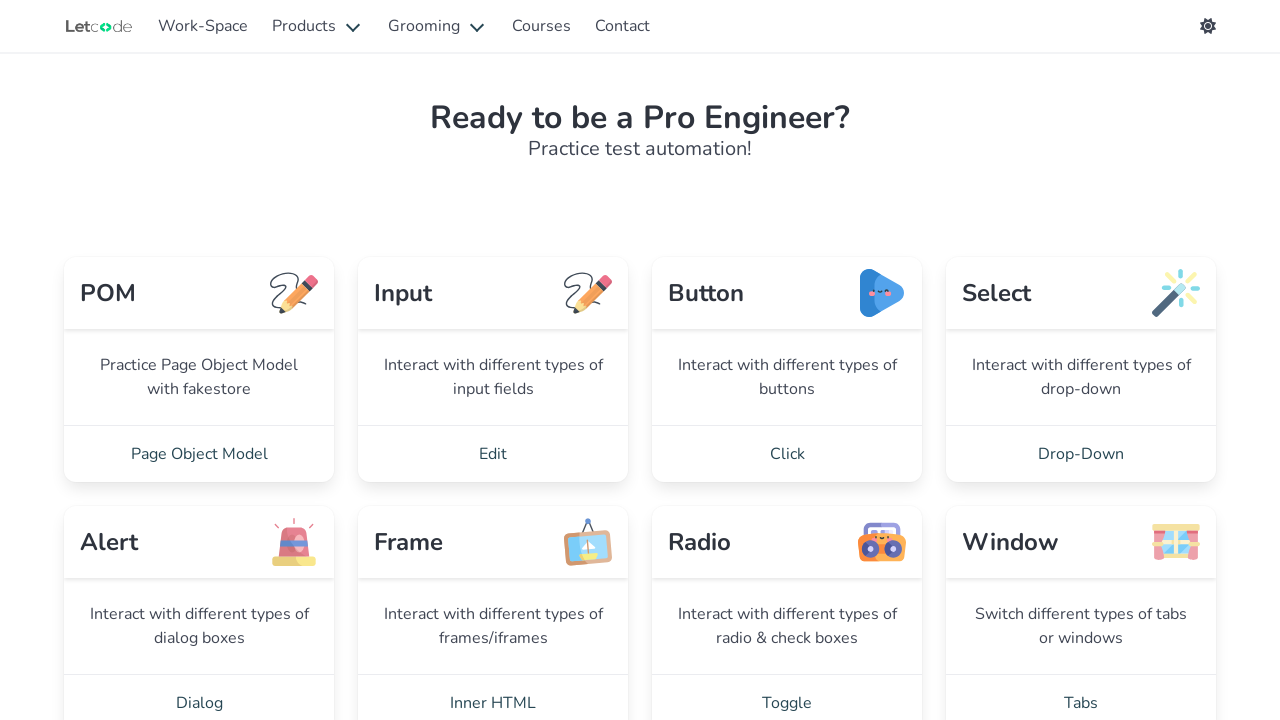

Waited for page to reach domcontentloaded state
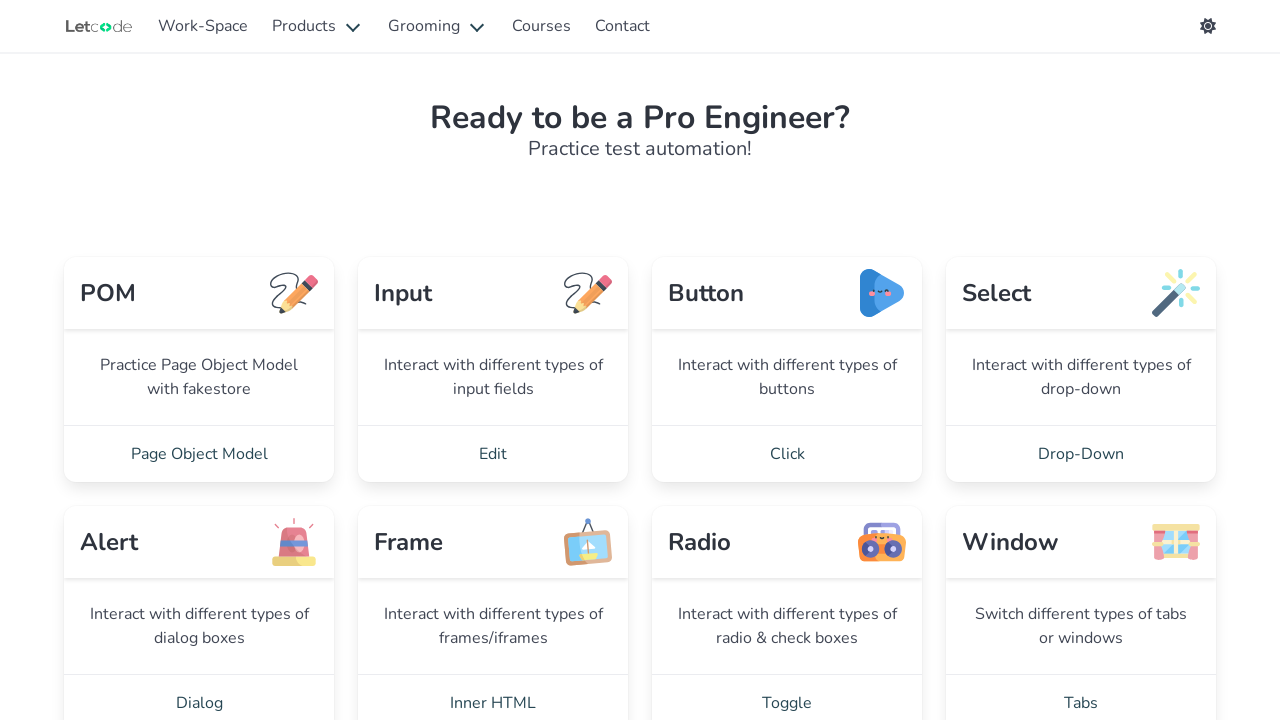

Clicked the 4th card footer item link using XPath at (1081, 454) on (//a[@class='card-footer-item'])[4]
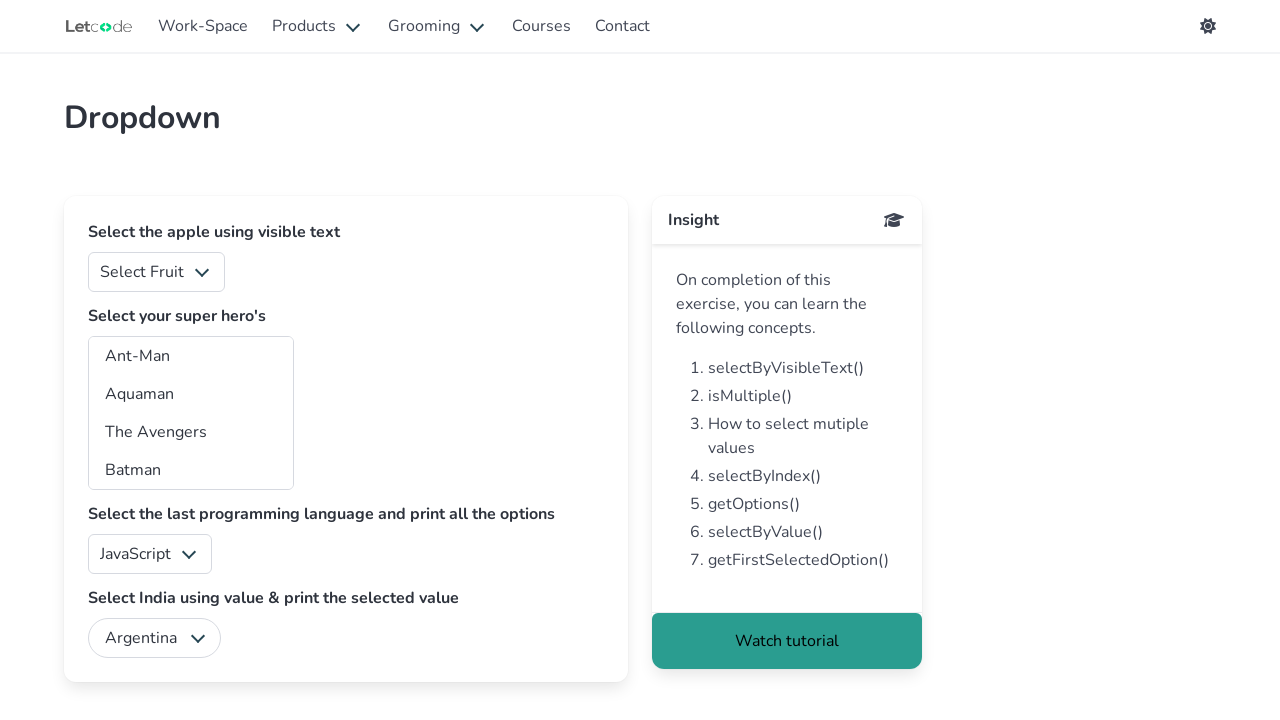

Waited for page navigation to complete
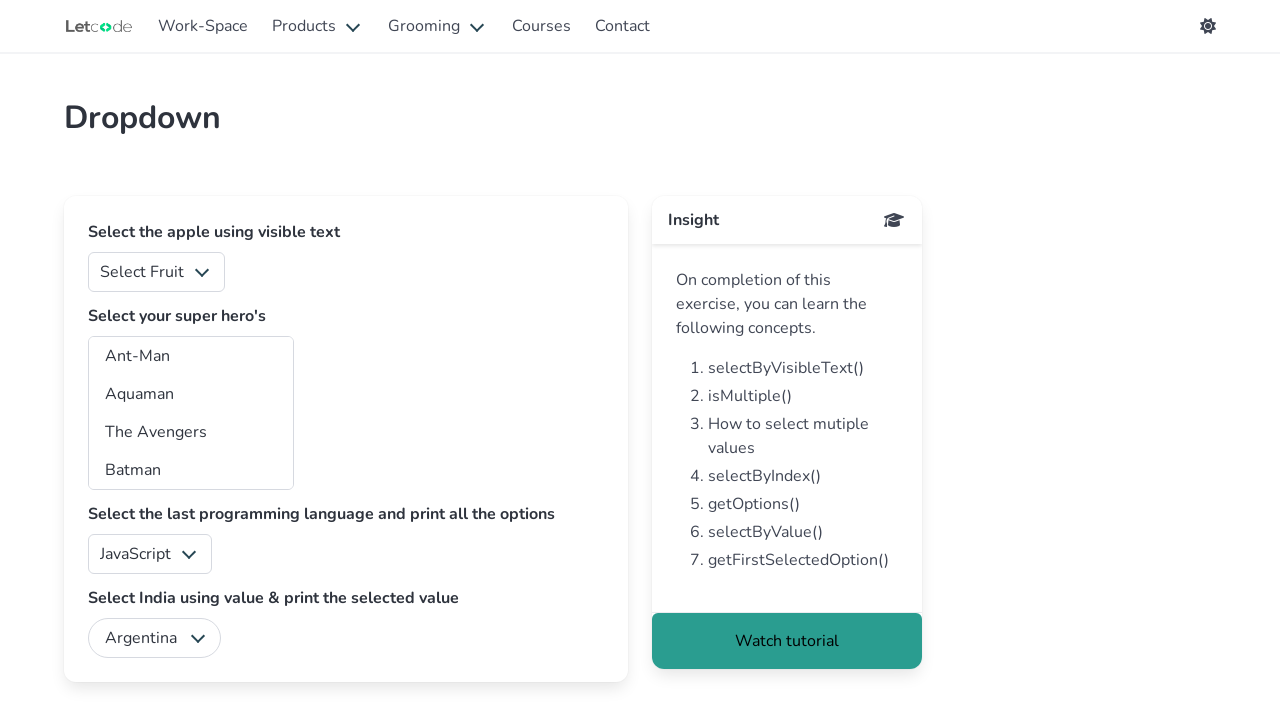

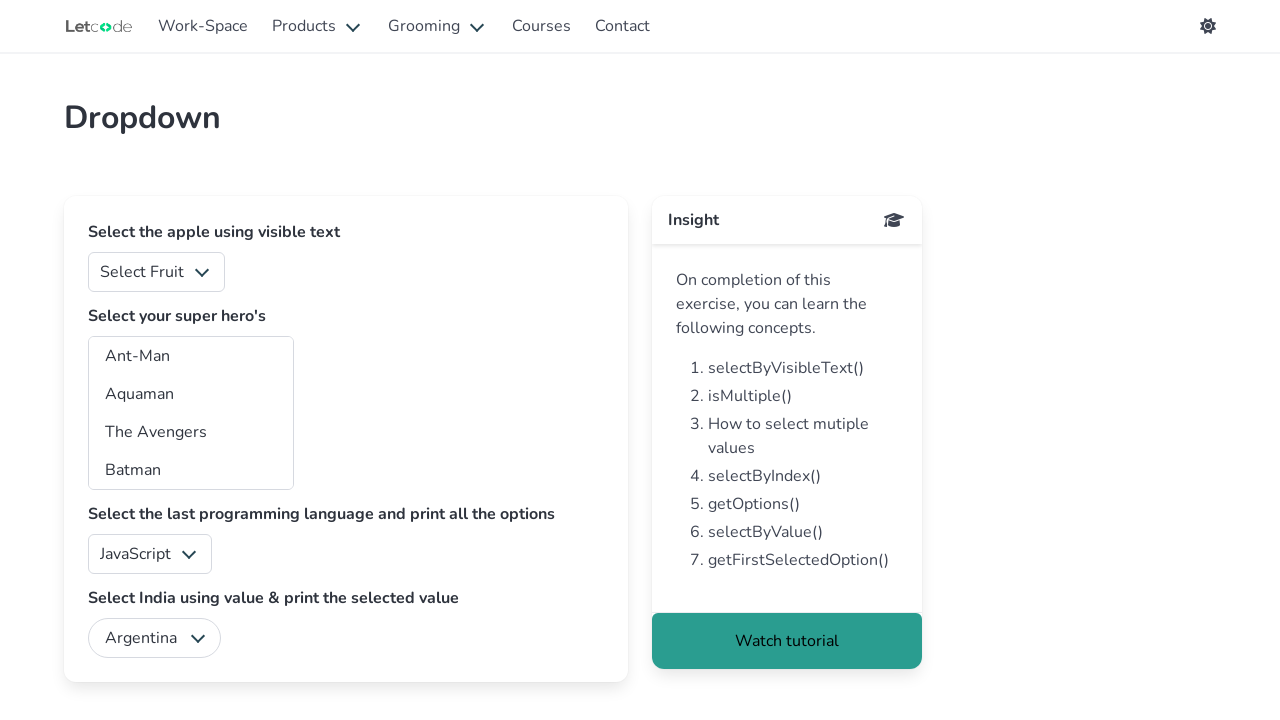